Navigates to a Selenium practice website and clicks on an upload file button element to test basic click interaction

Starting URL: http://omayo.blogspot.com/

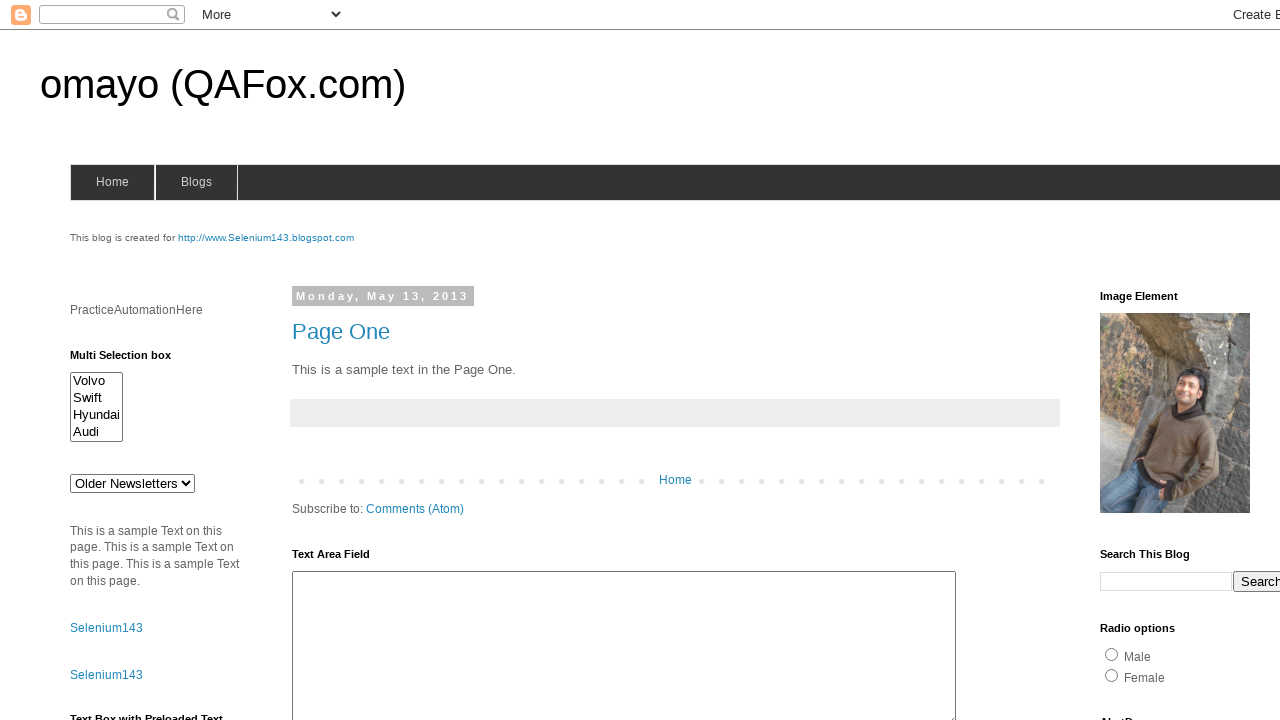

Clicked on the upload file button element at (189, 361) on #uploadfile
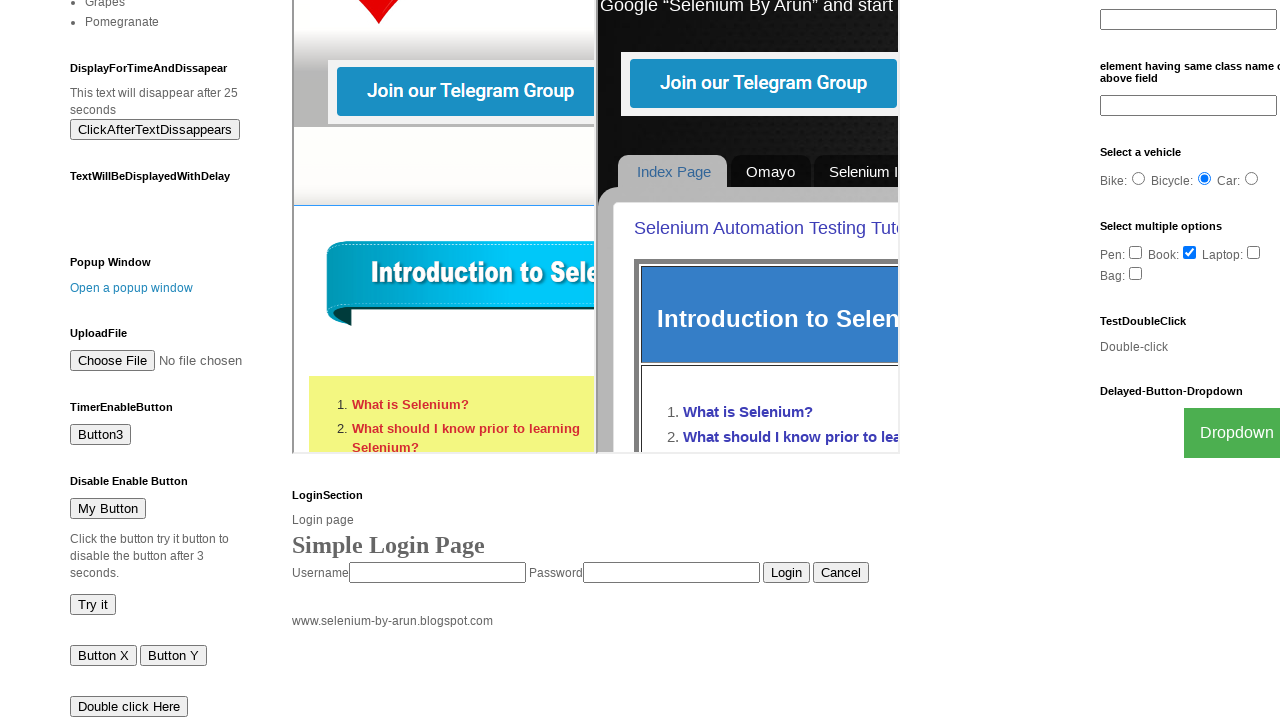

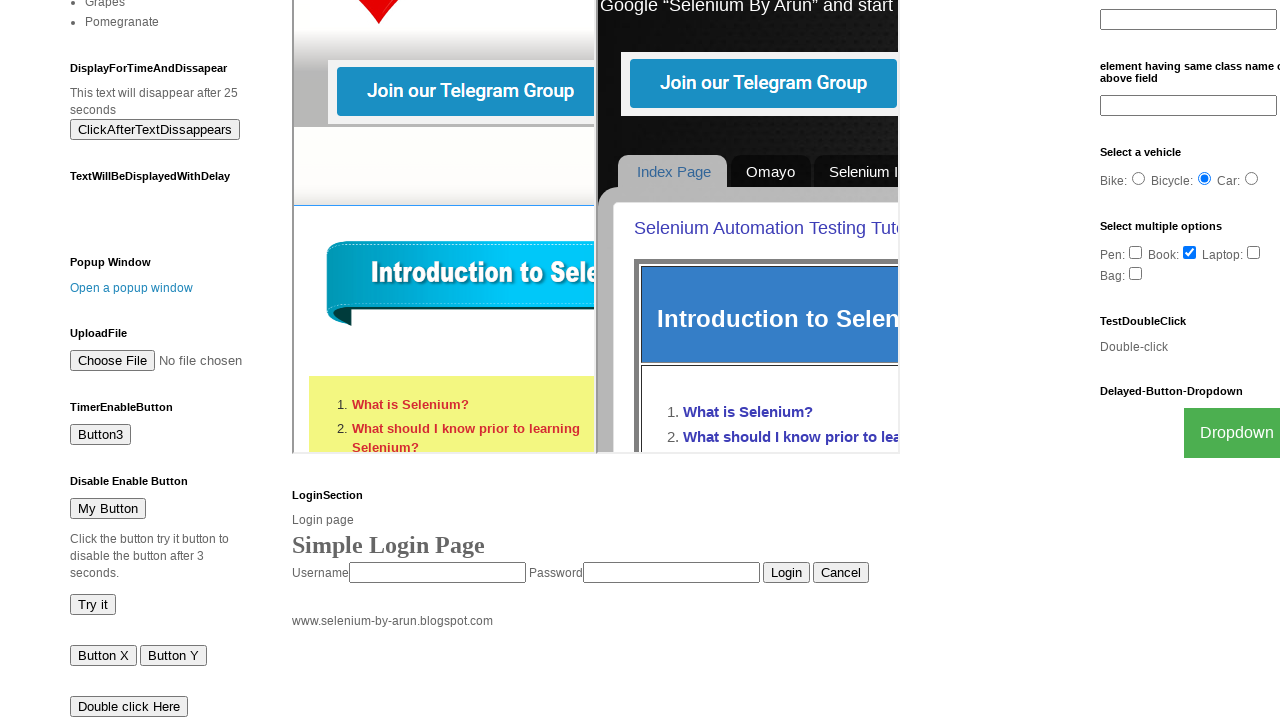